Verifies that the Gcores homepage loads correctly by checking the URL and verifying the page name attribute is set to "home".

Starting URL: https://www.gcores.com/

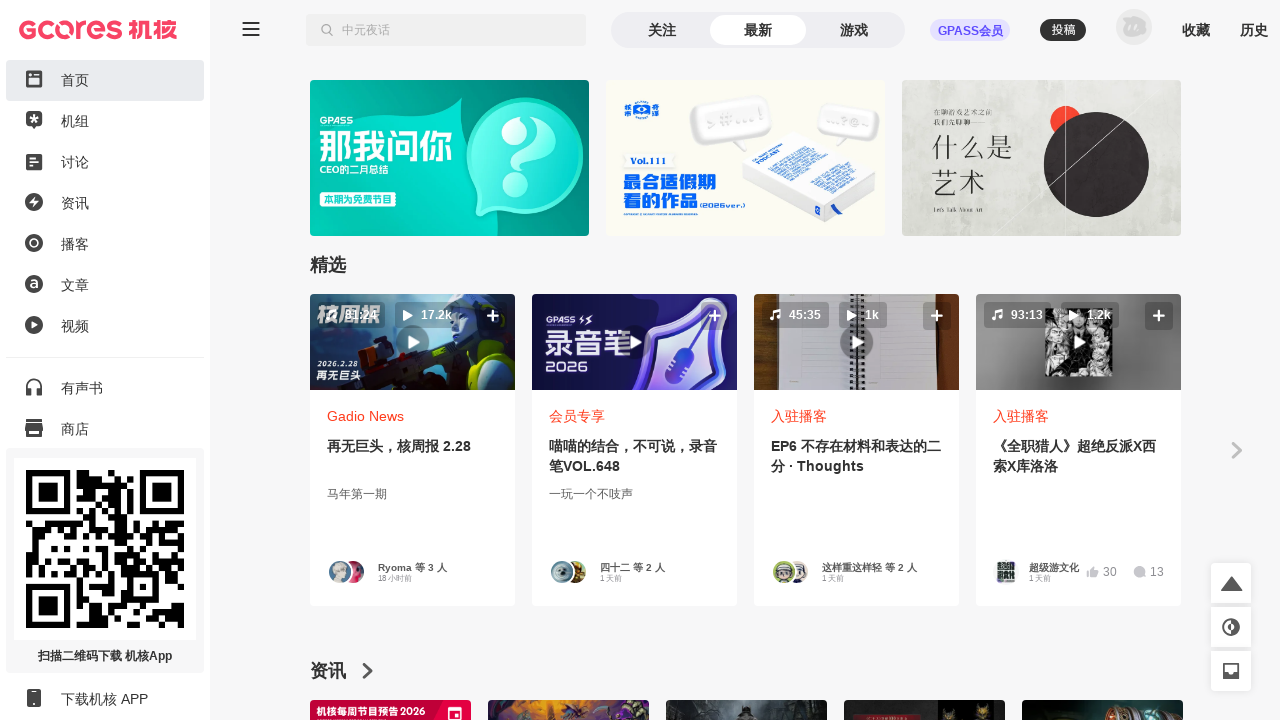

Main app container loaded
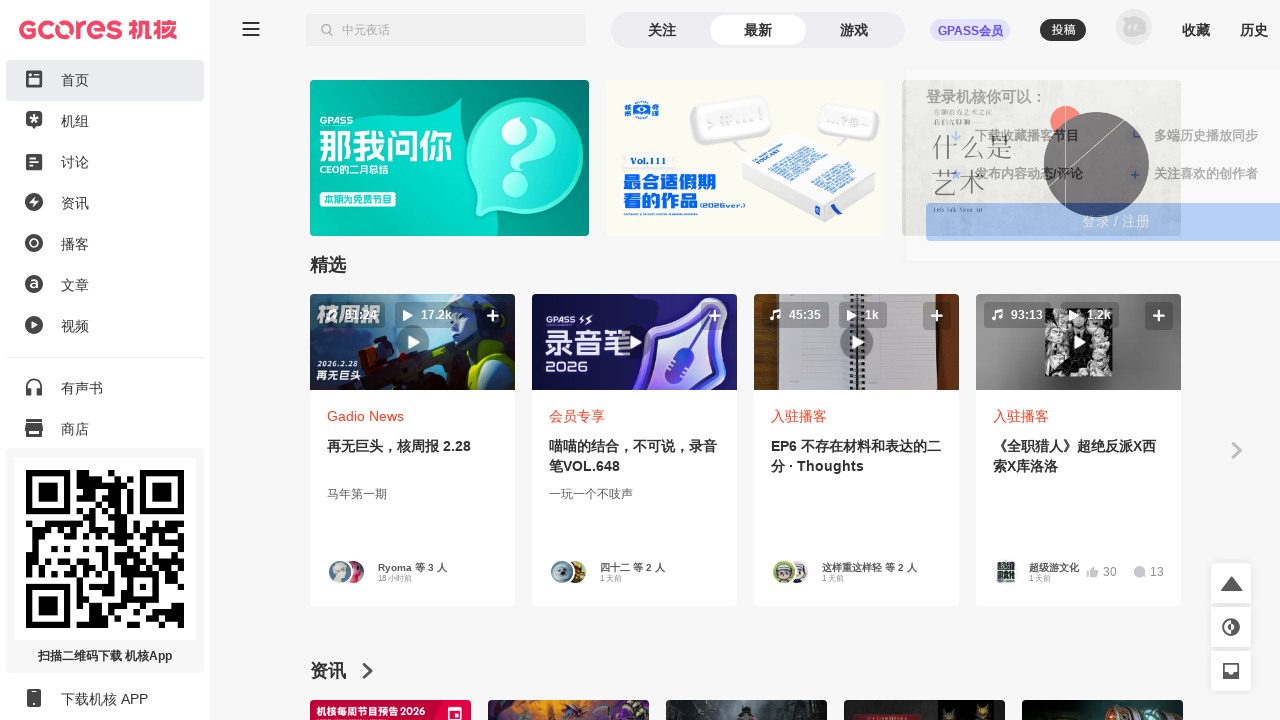

Located app_inner element
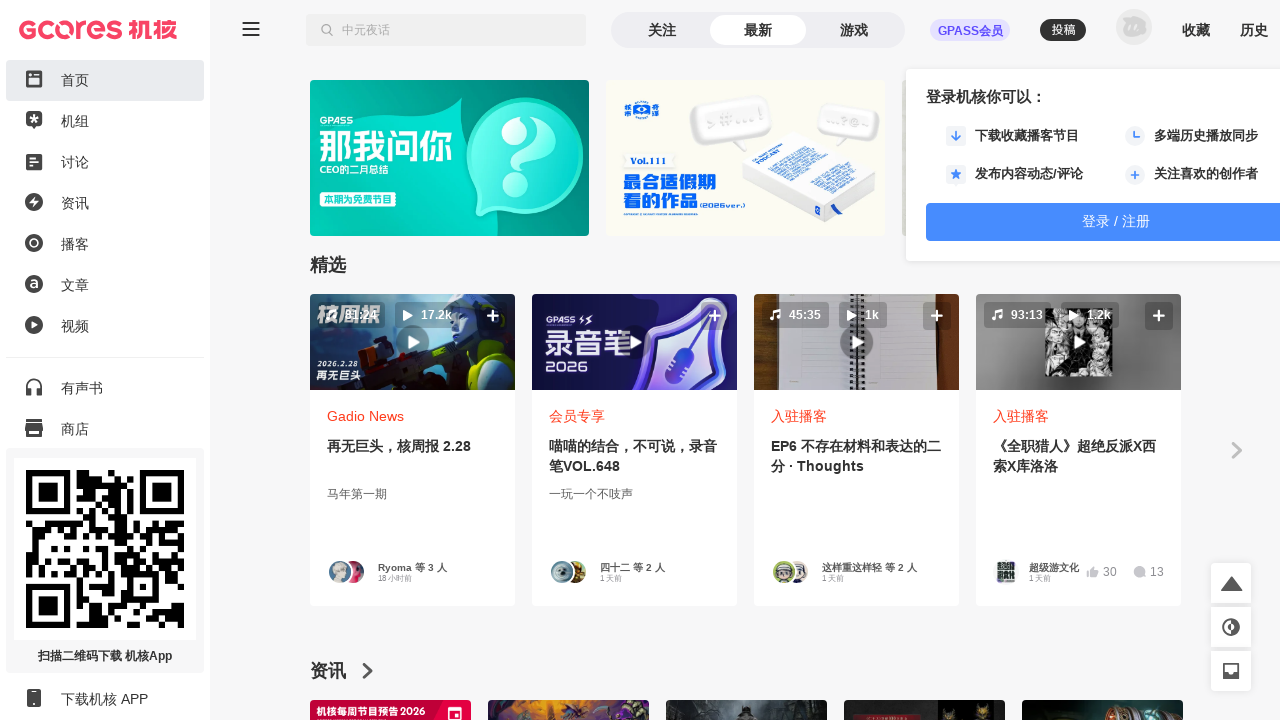

Retrieved data-page-name attribute: 'home'
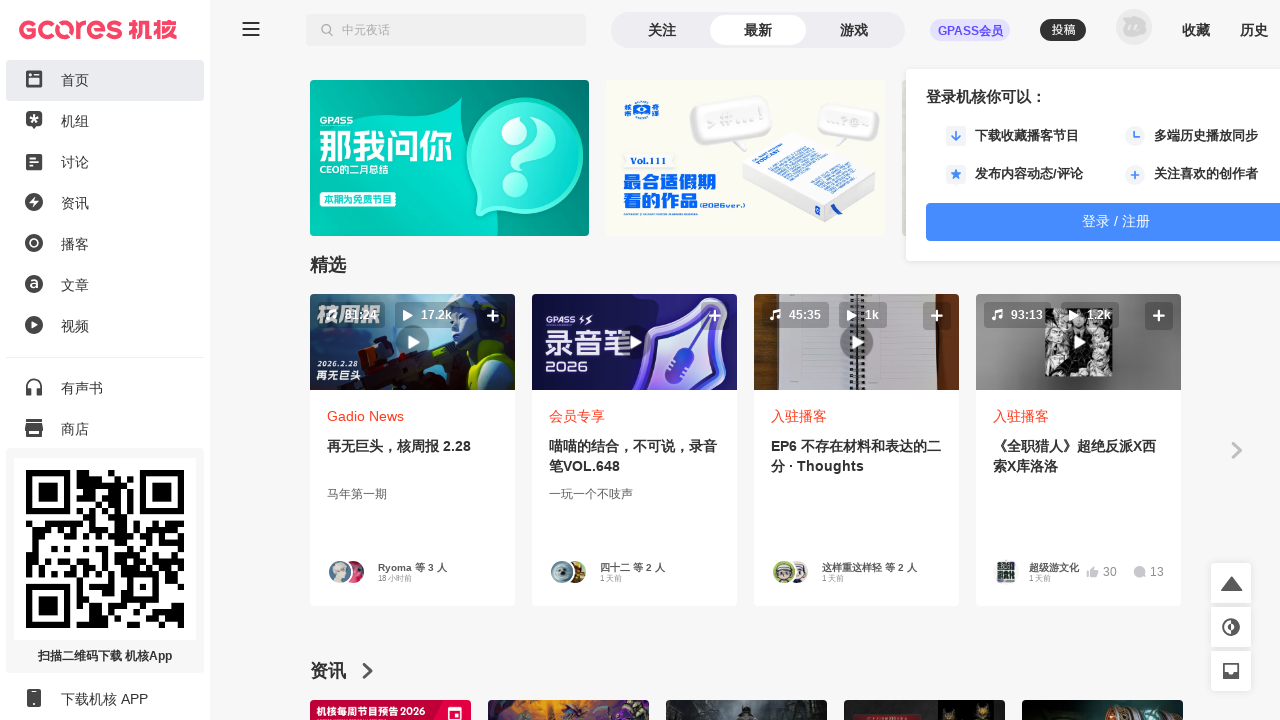

Verified page name attribute is 'home'
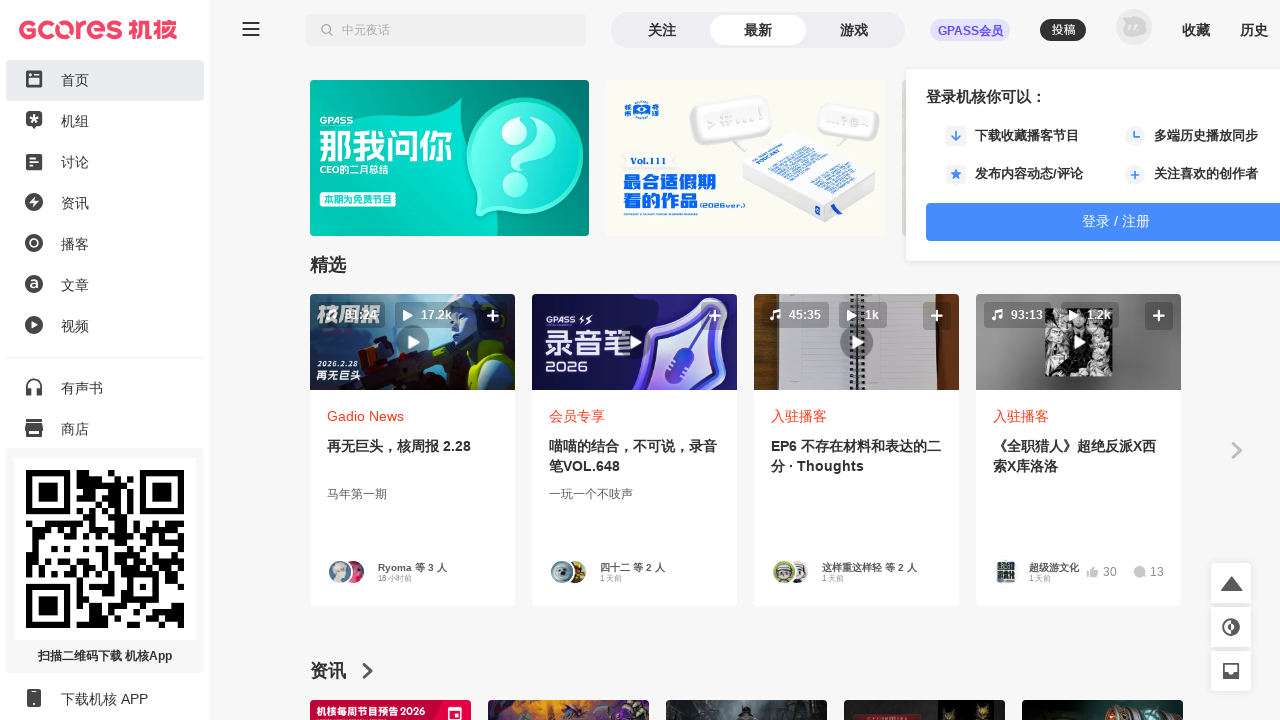

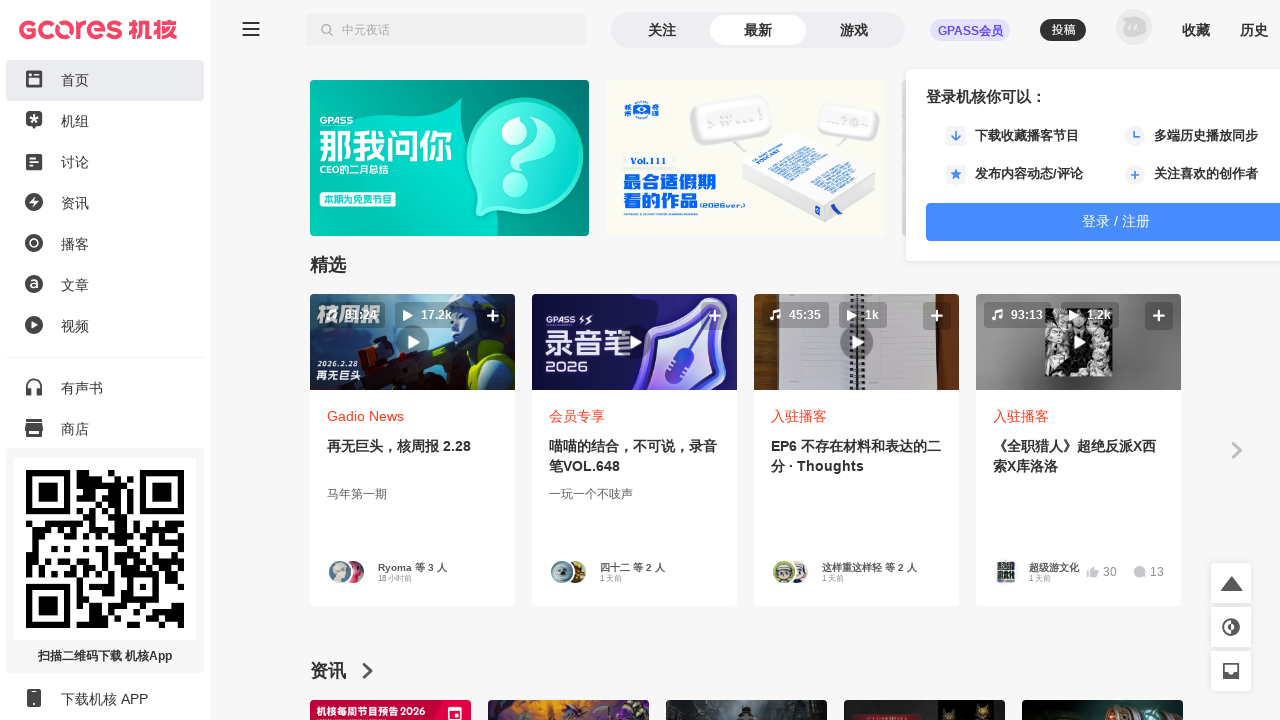